Validates a bank receipt by entering a document code on PrivatBank's check page and clicking the verification button to retrieve the result

Starting URL: https://privatbank.ua/check

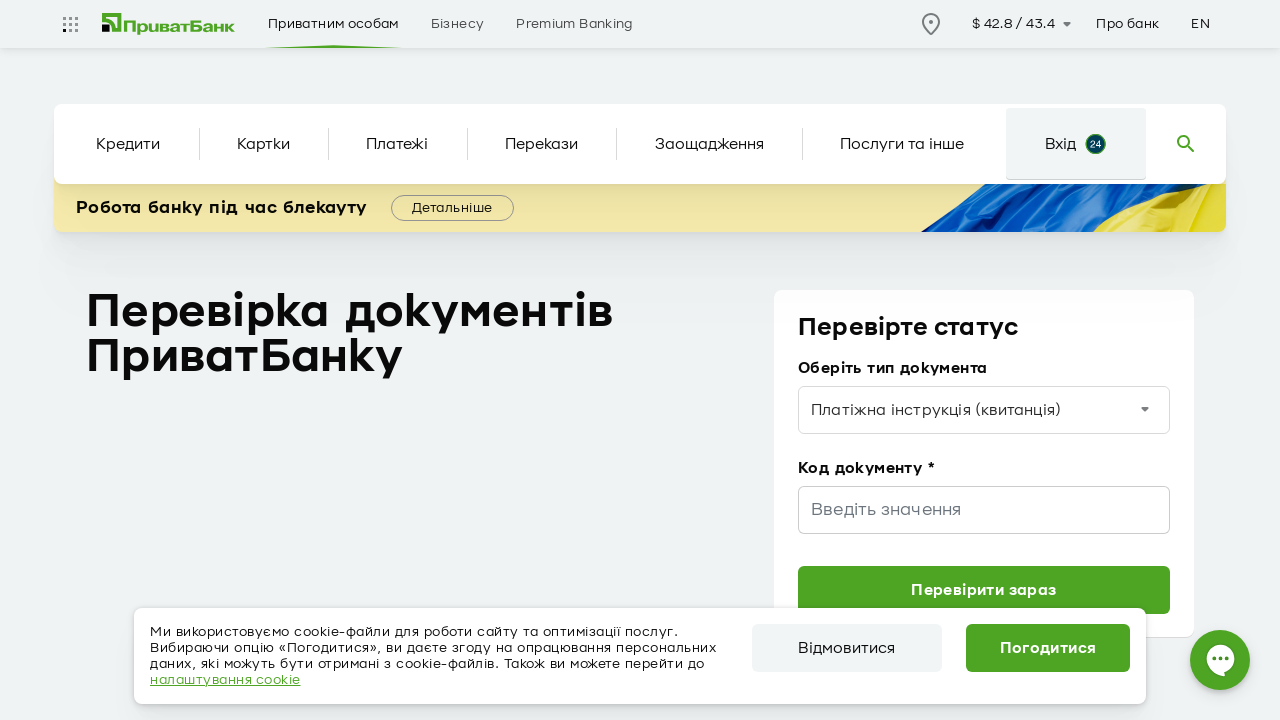

Document number input field loaded on PrivatBank check page
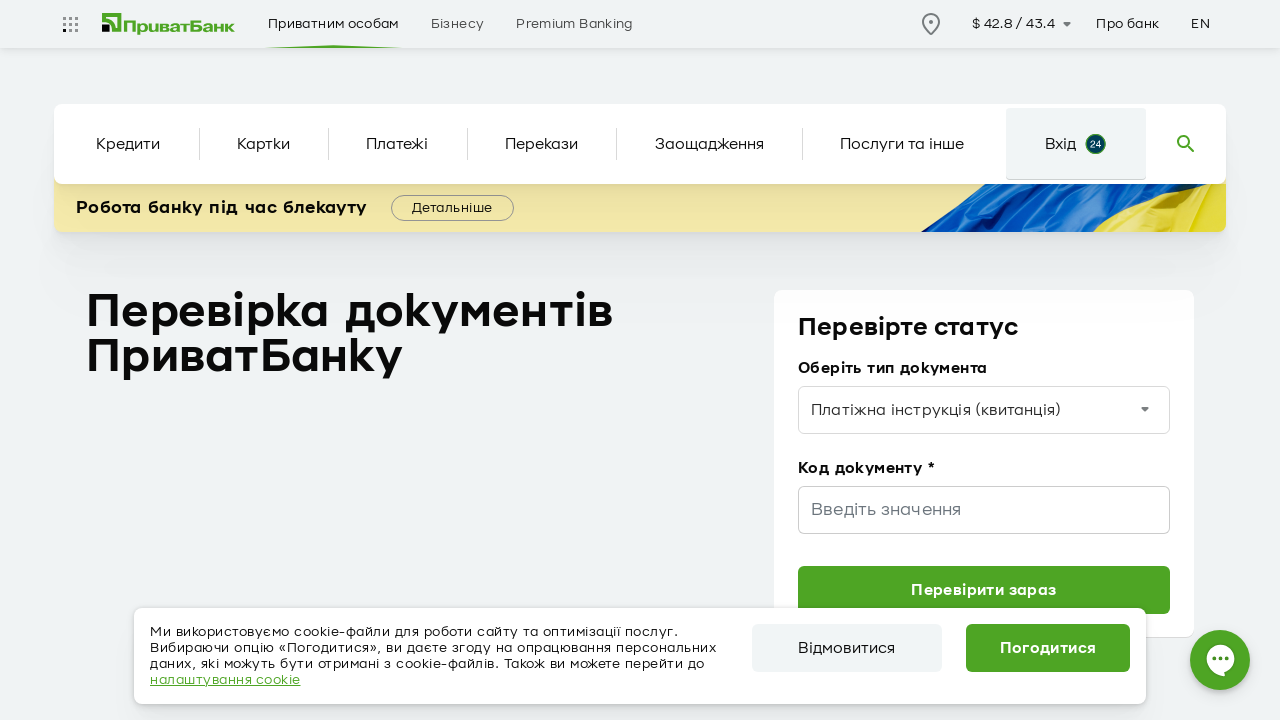

Entered document code 'AB1234567890' into the document number field
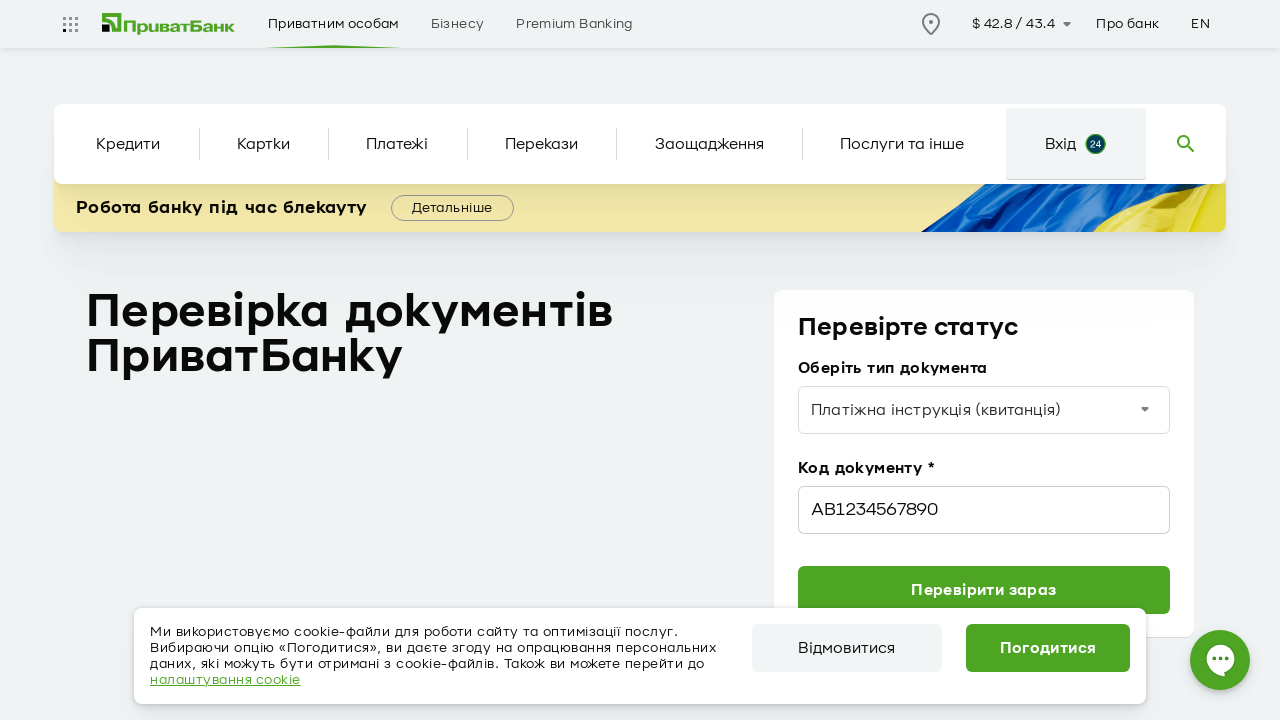

Clicked the verification button to validate receipt at (984, 590) on button.validate-btn
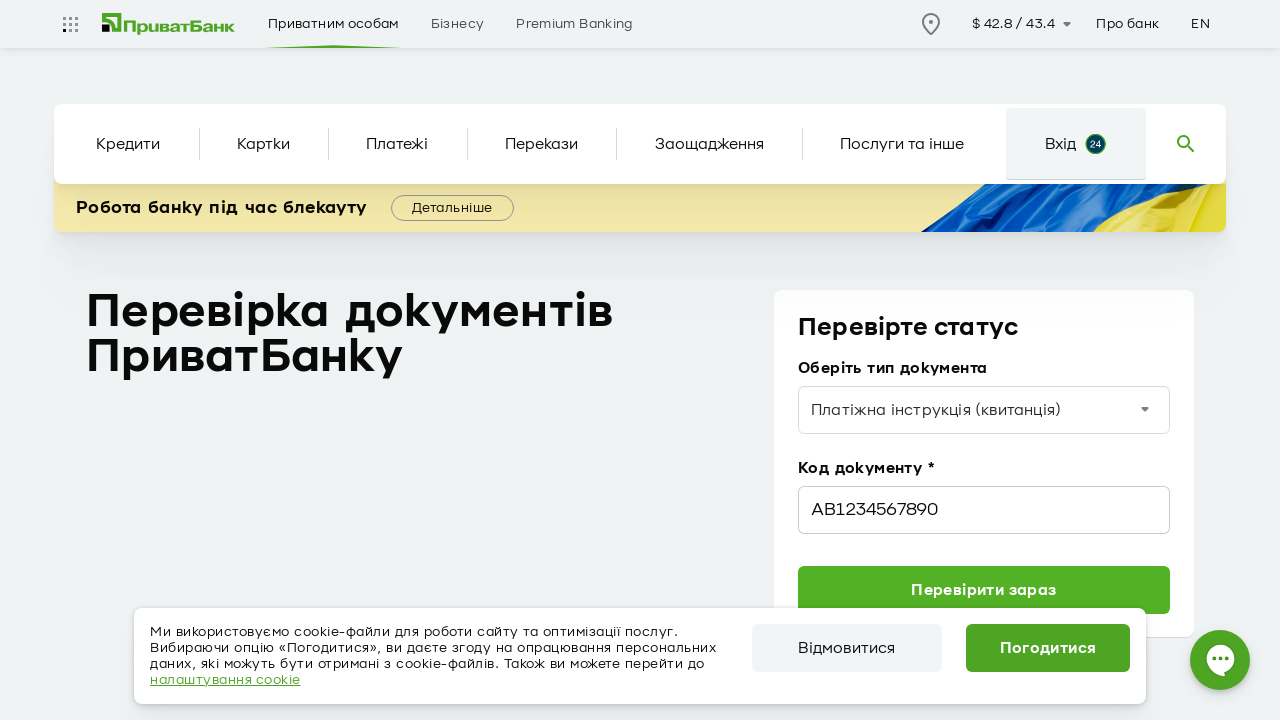

Receipt validation result loaded successfully
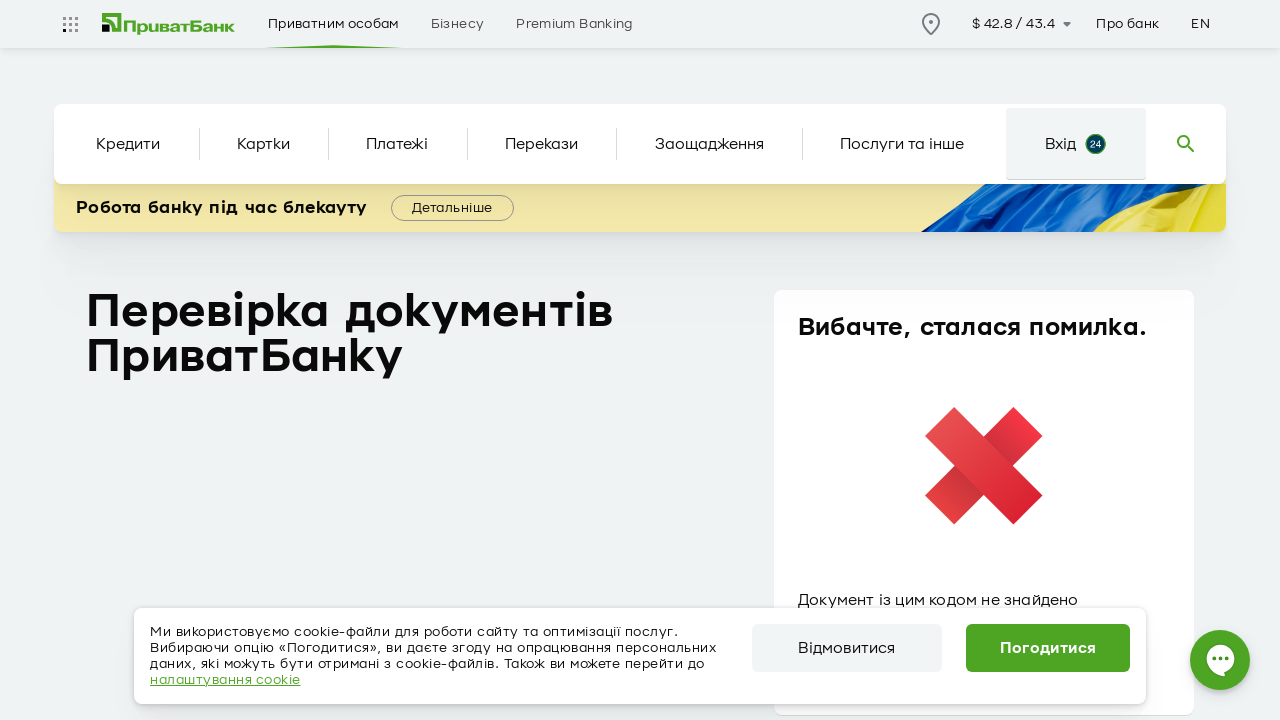

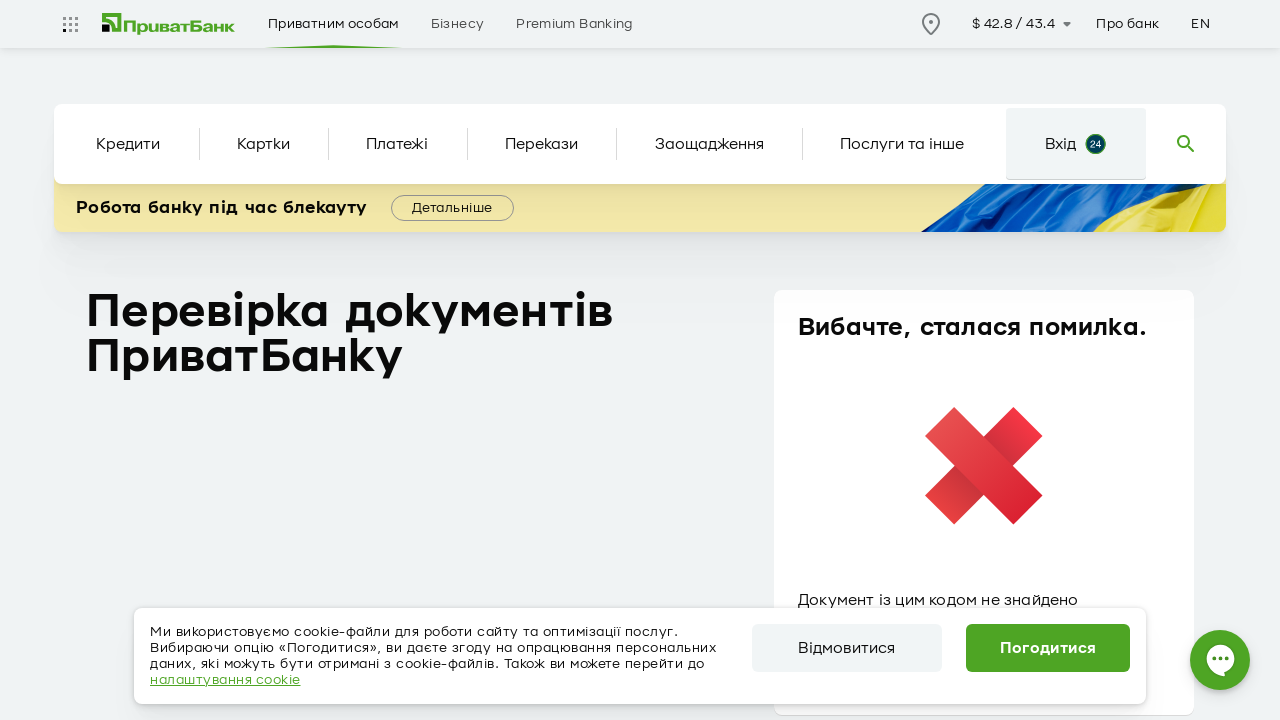